Tests dropdown selection functionality by selecting different options from a dropdown menu

Starting URL: https://the-internet.herokuapp.com/dropdown

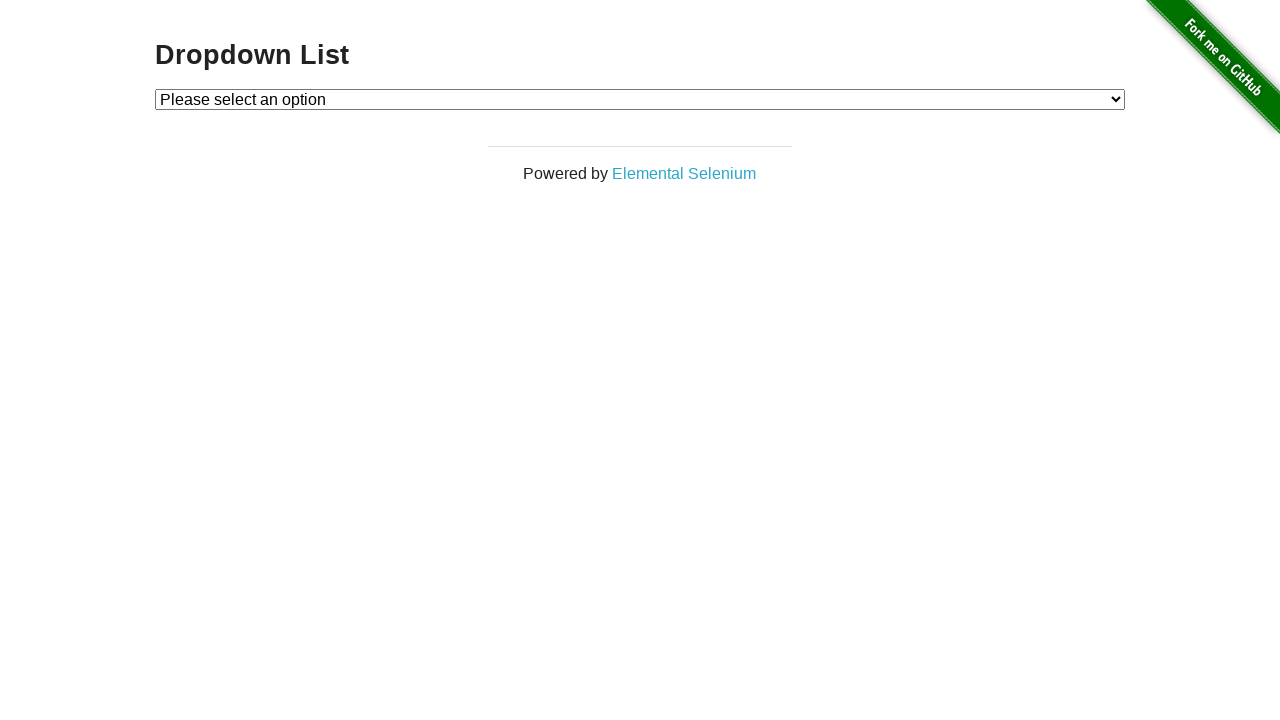

Selected Option 1 from dropdown by value on #dropdown
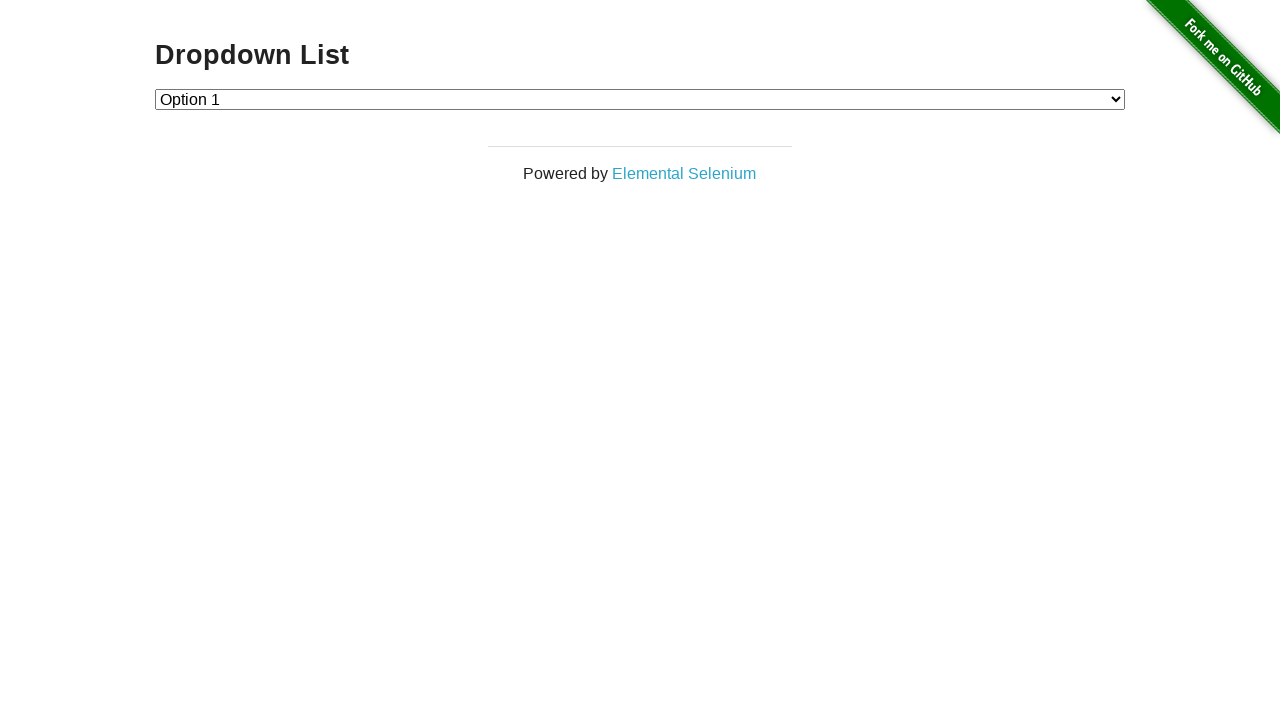

Selected Option 2 from dropdown by label on #dropdown
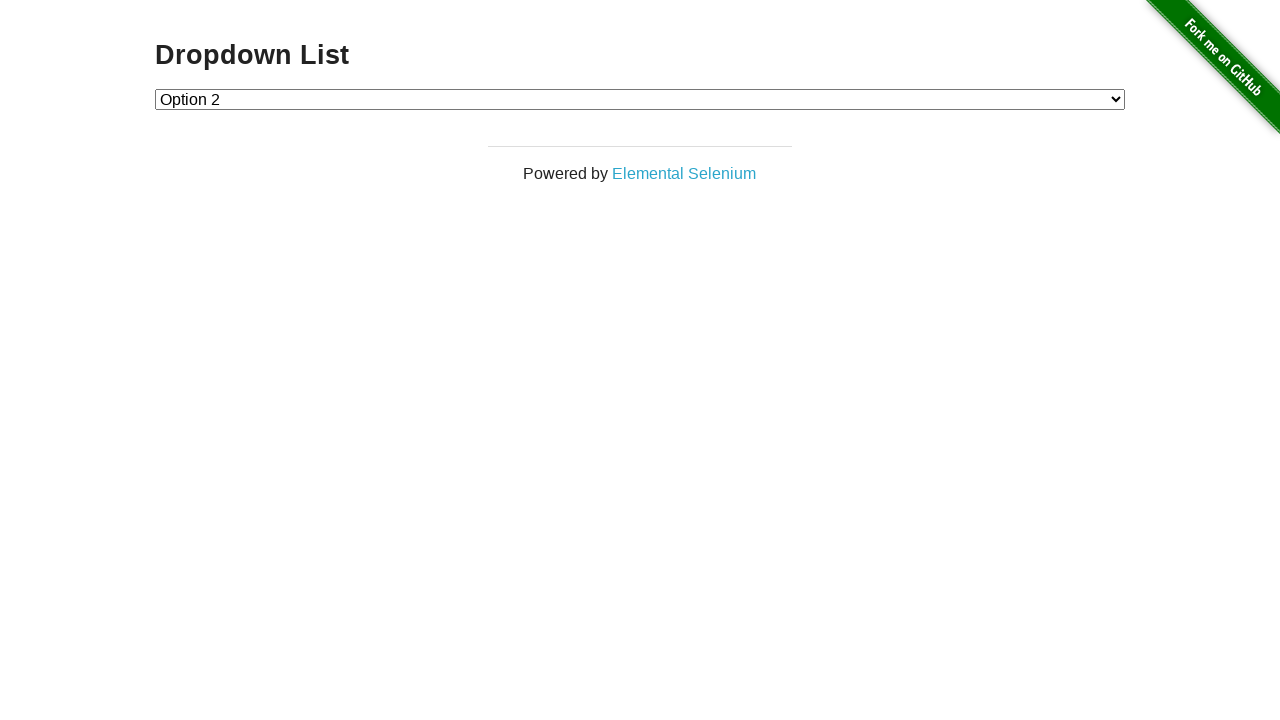

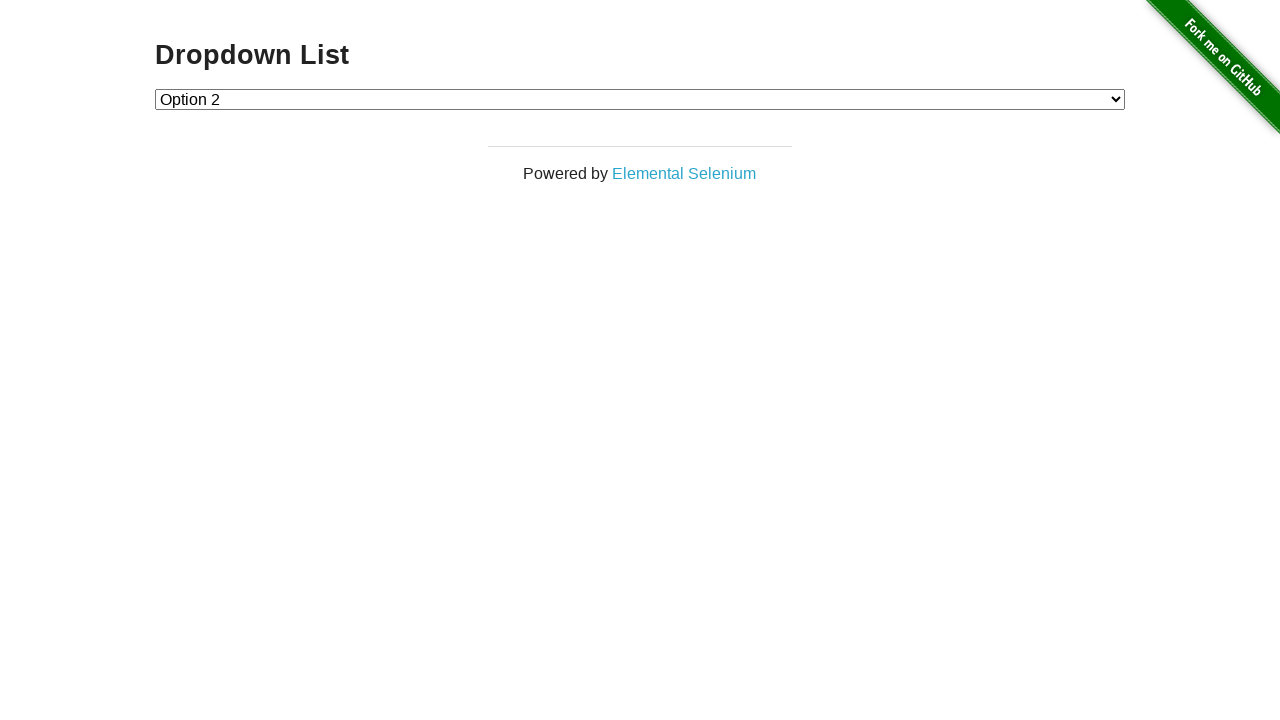